Tests that URL search parameters preselect the Versions filter correctly and display only matching JDK versions.

Starting URL: https://jdkcomparison.com/?versions=17&versions=21

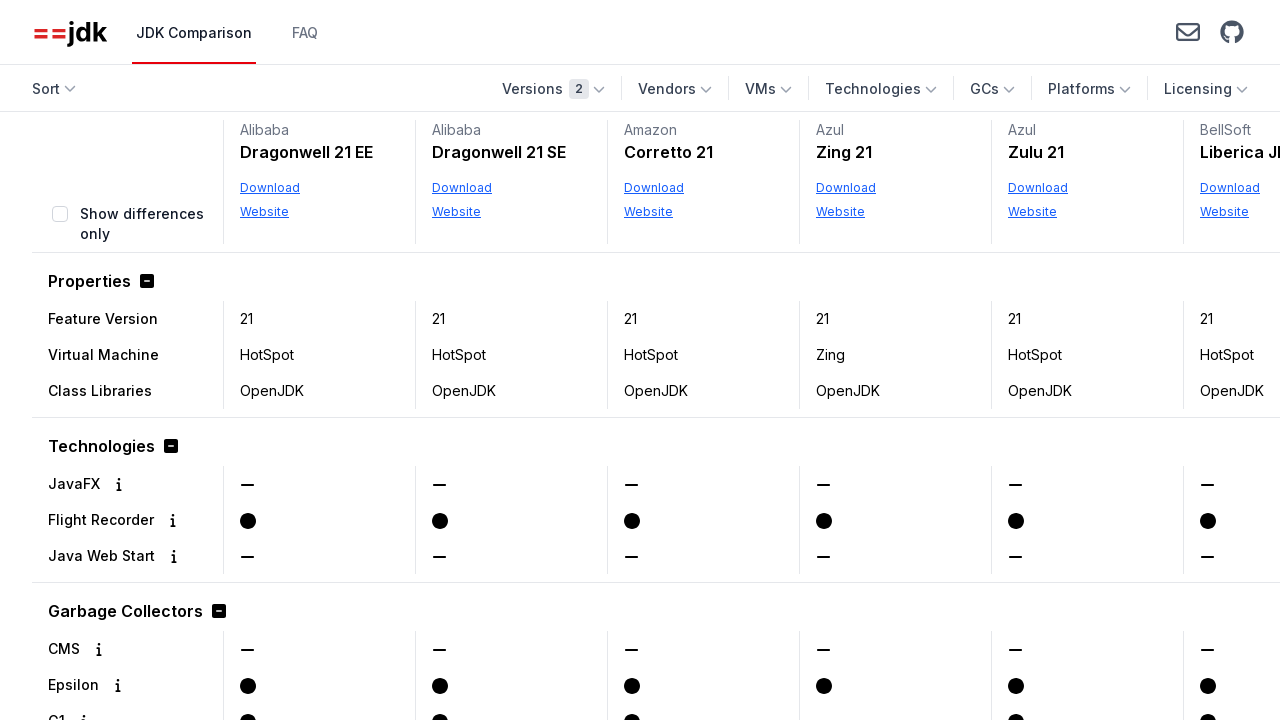

Clicked Versions filter button to open it at (554, 89) on internal:role=button[name="Versions 2"s]
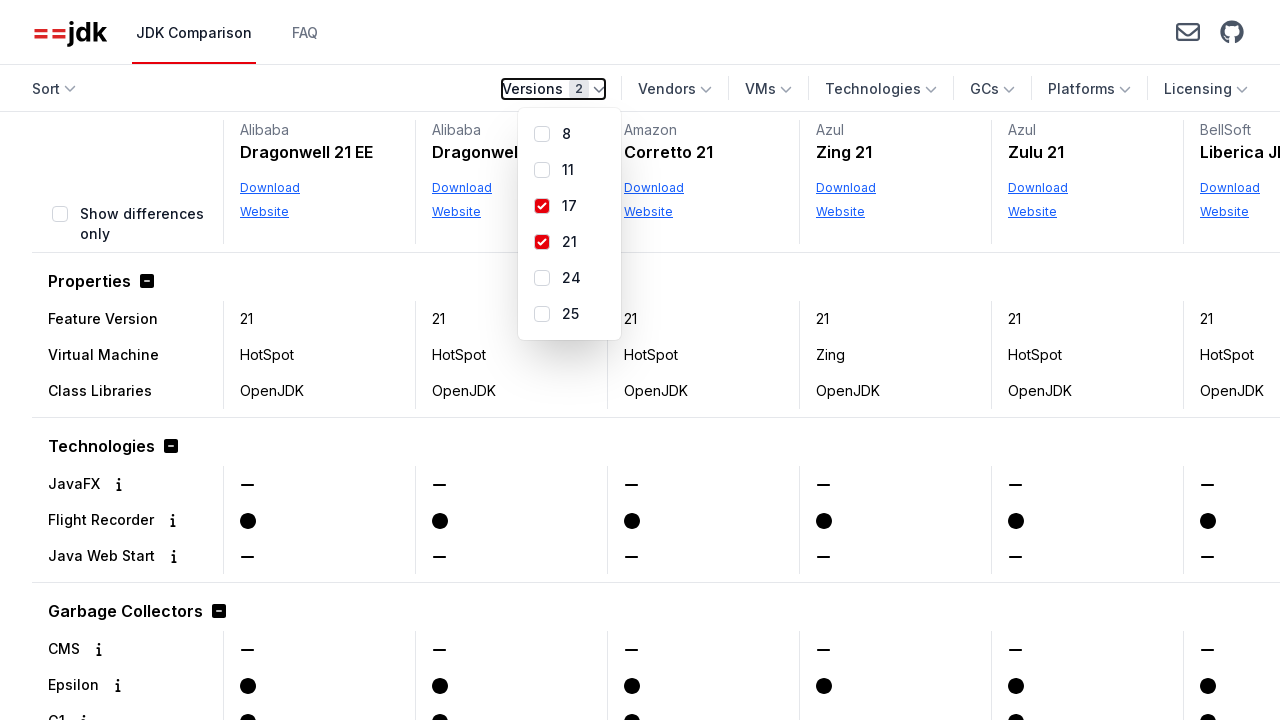

Located Selectable Versions form
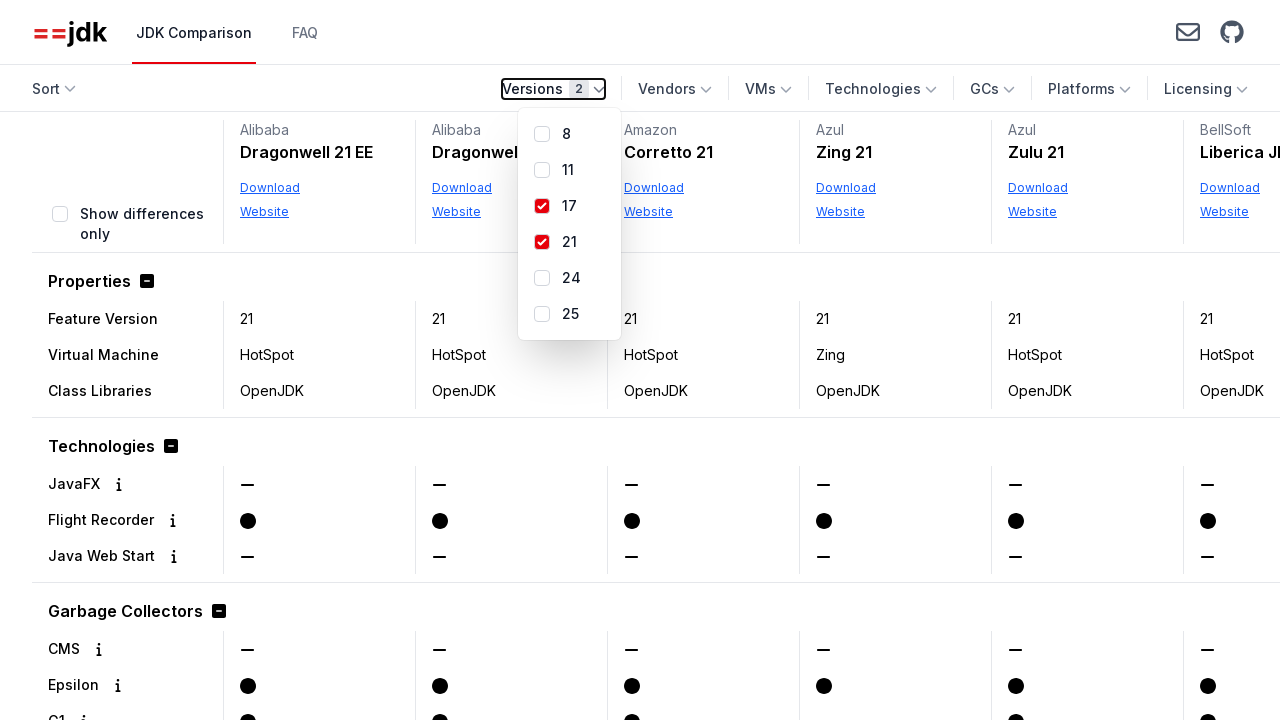

Verified that JDK 8 checkbox is not checked
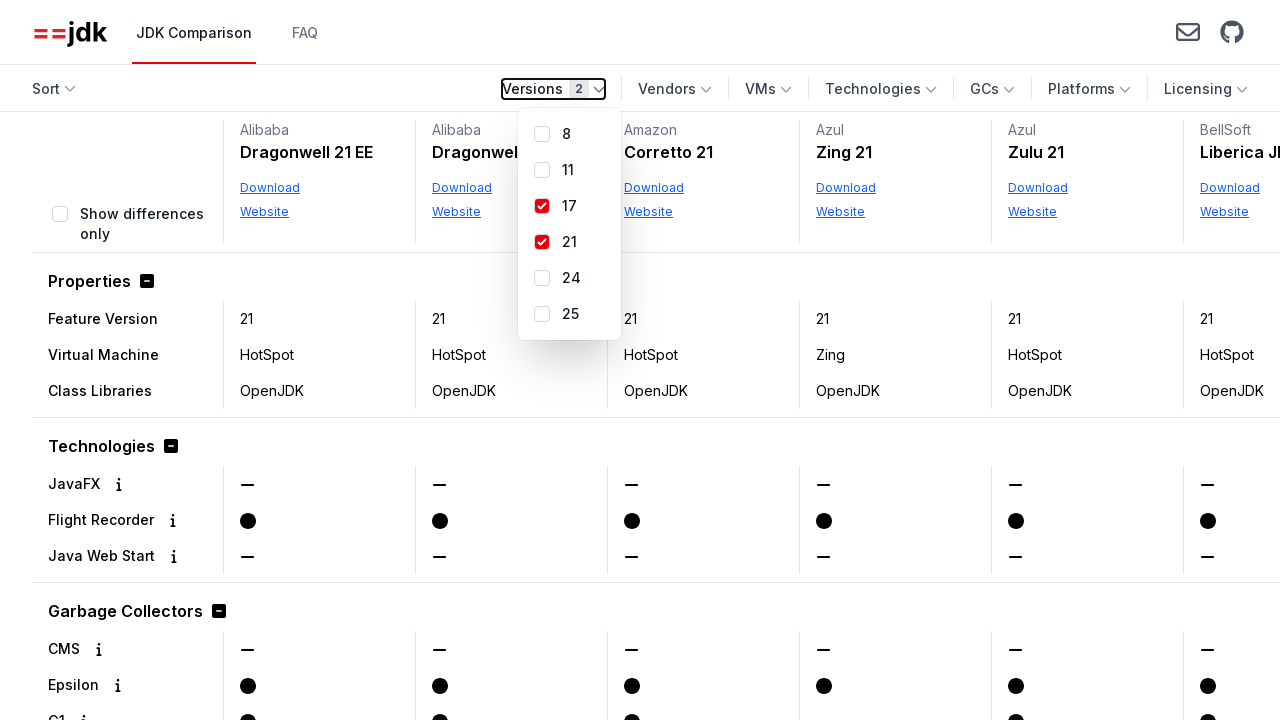

Verified that JDK 17 checkbox is checked
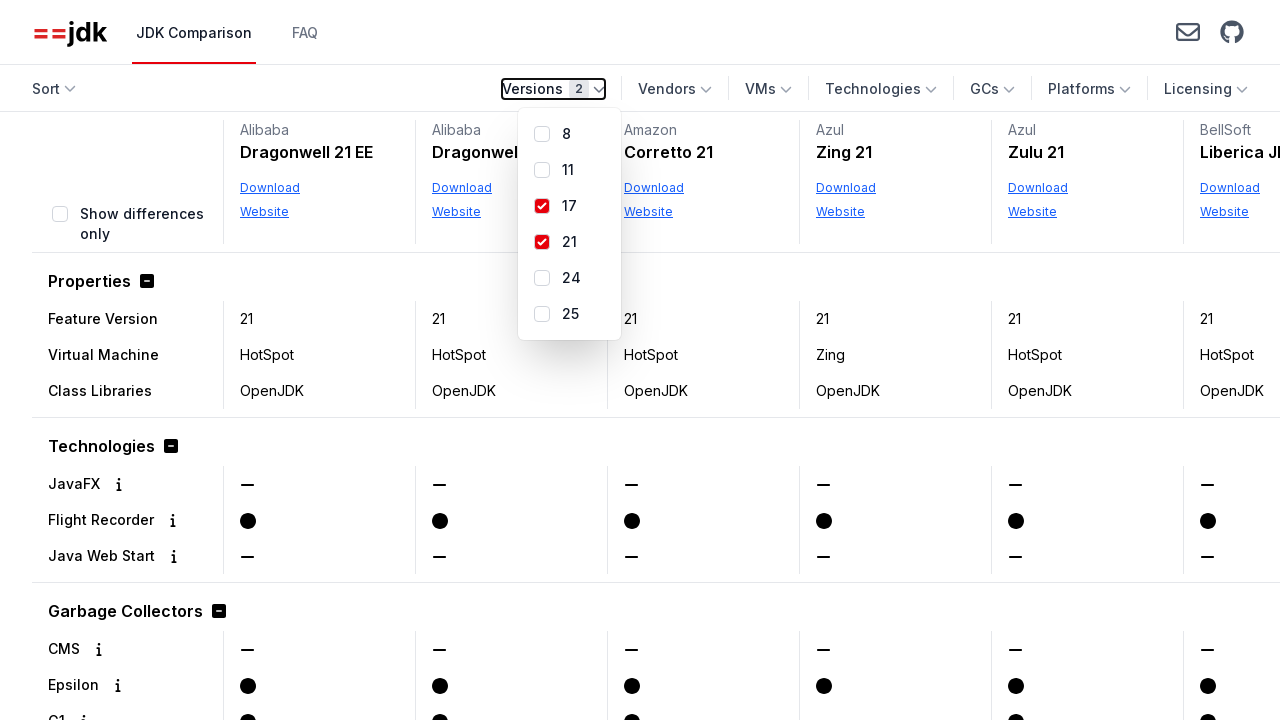

Verified that JDK 21 checkbox is checked
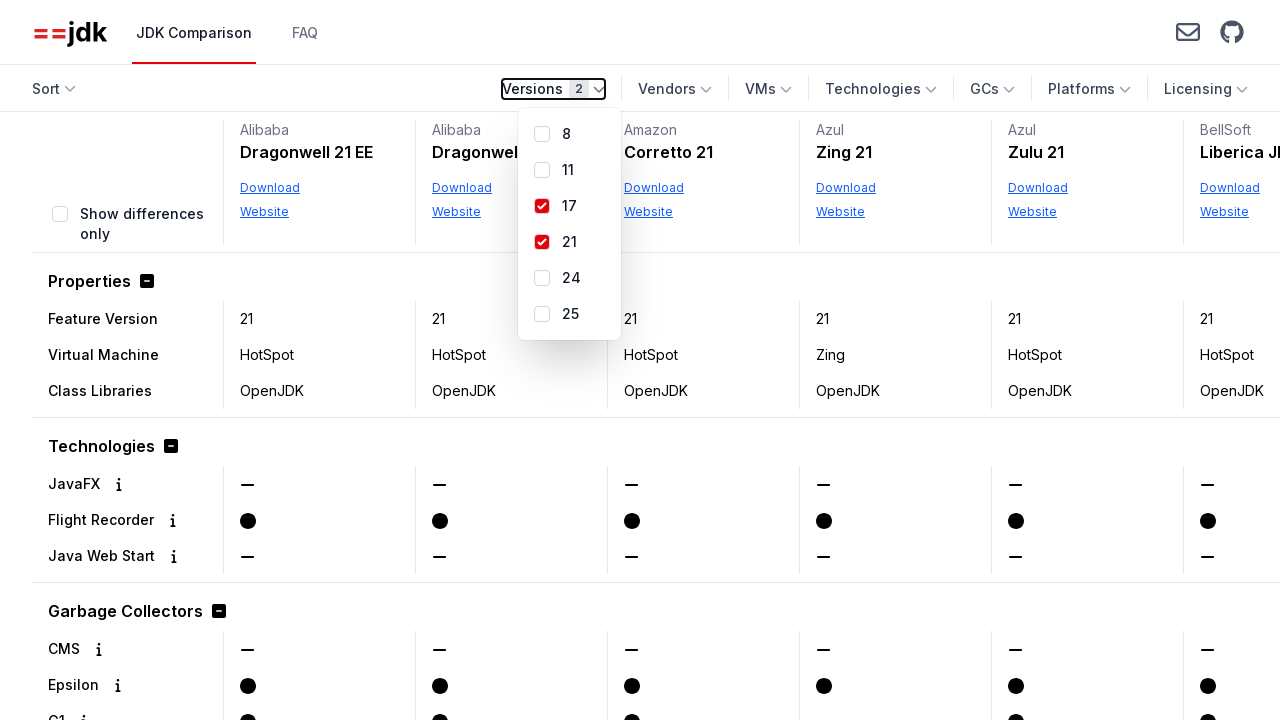

Closed Versions filter at (554, 89) on internal:role=button[name="Versions 2"s]
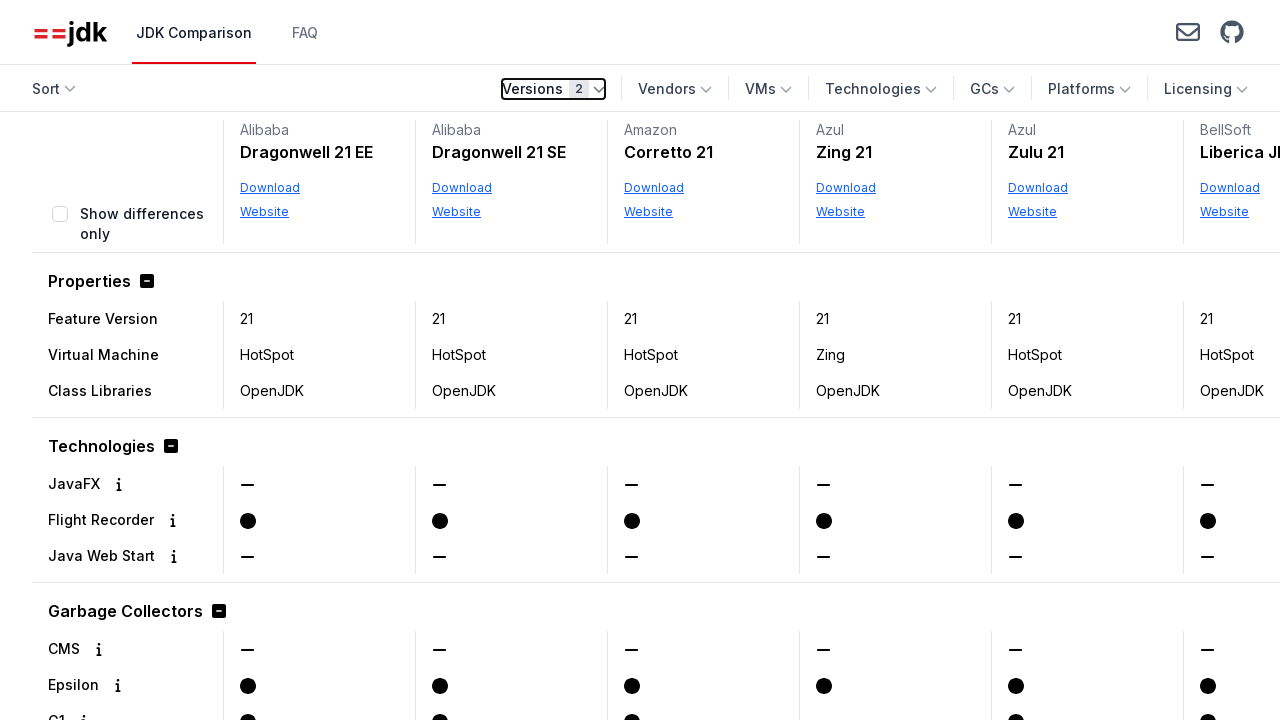

Retrieved all product headings
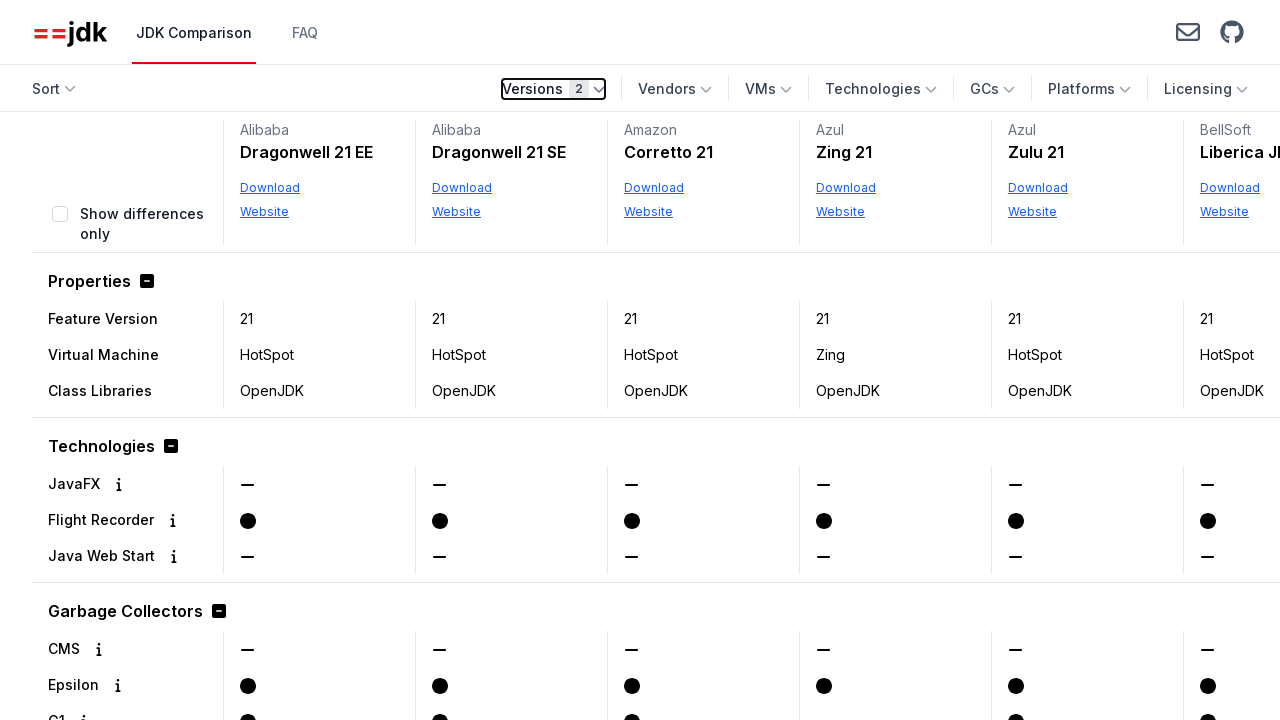

Verified that Zulu 8 is not in filtered products
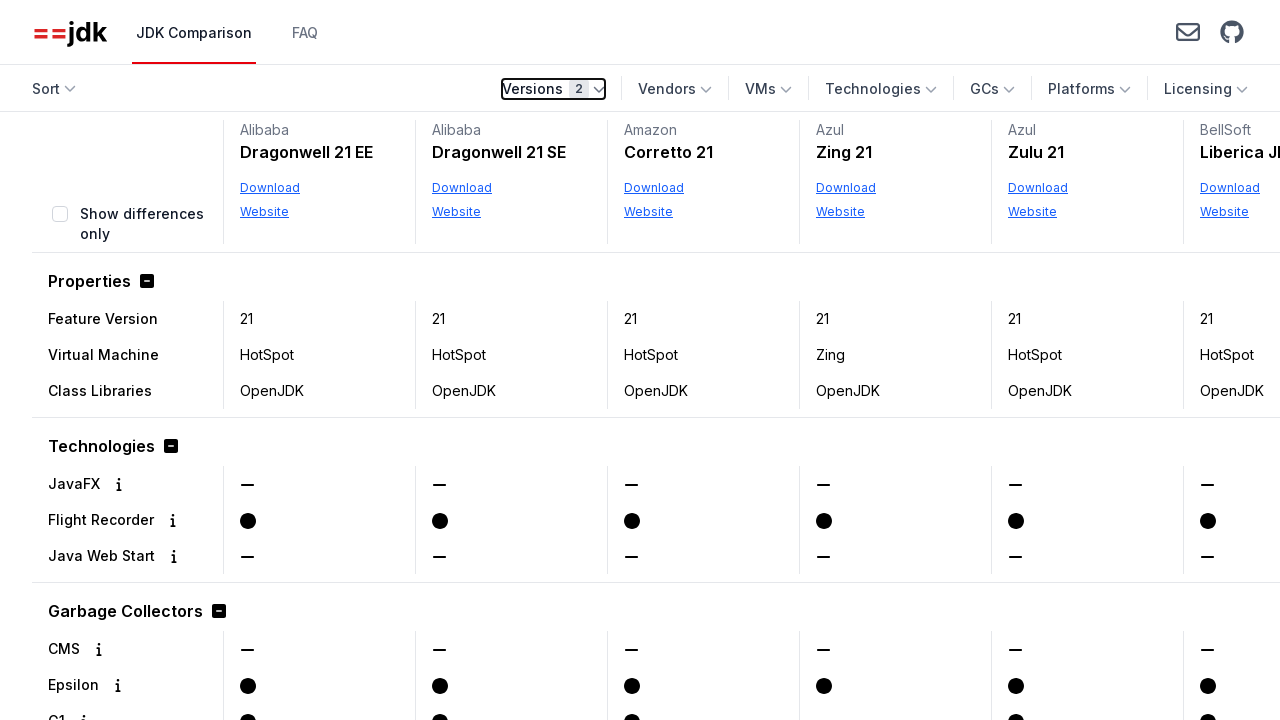

Verified that Zulu 17 is in filtered products
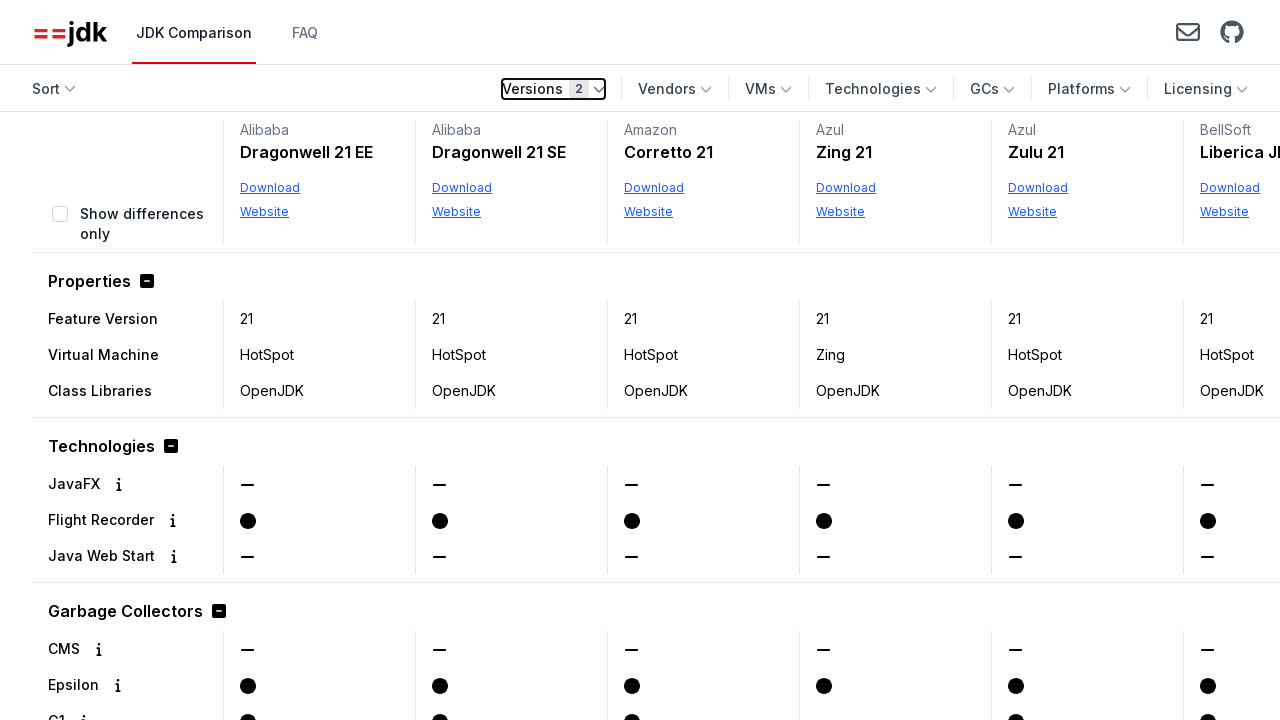

Verified that Zulu 21 is in filtered products
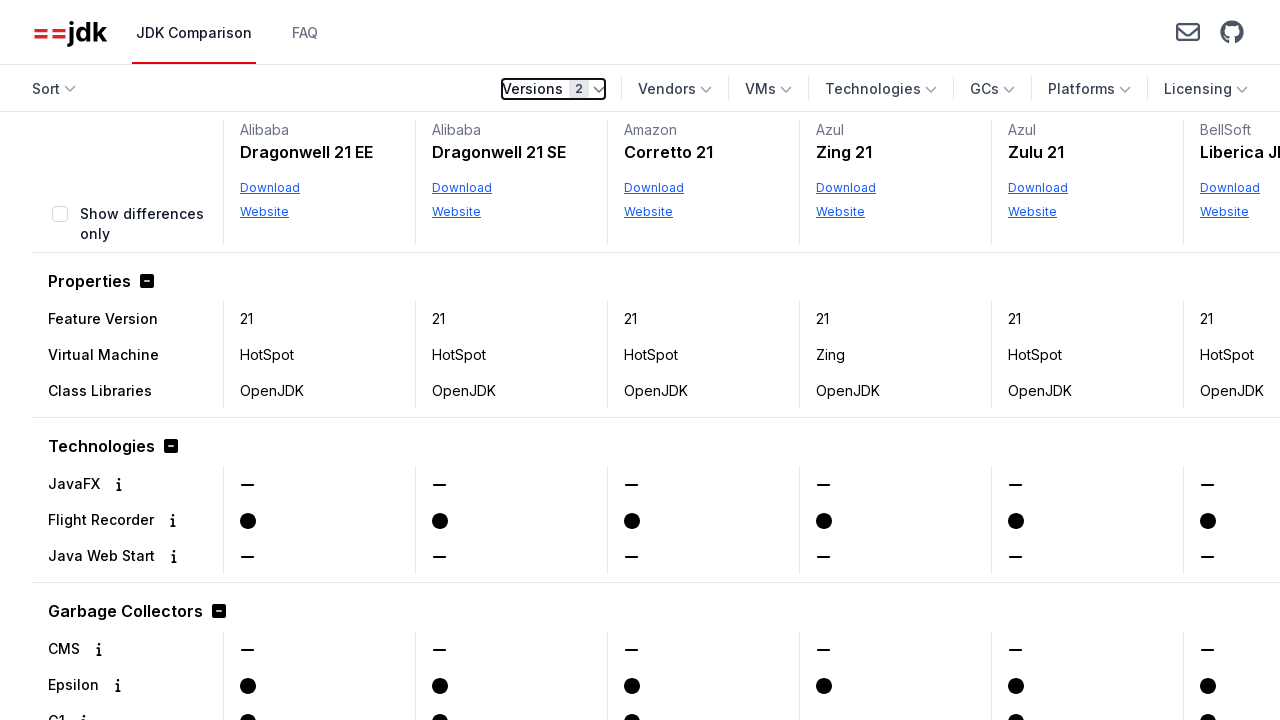

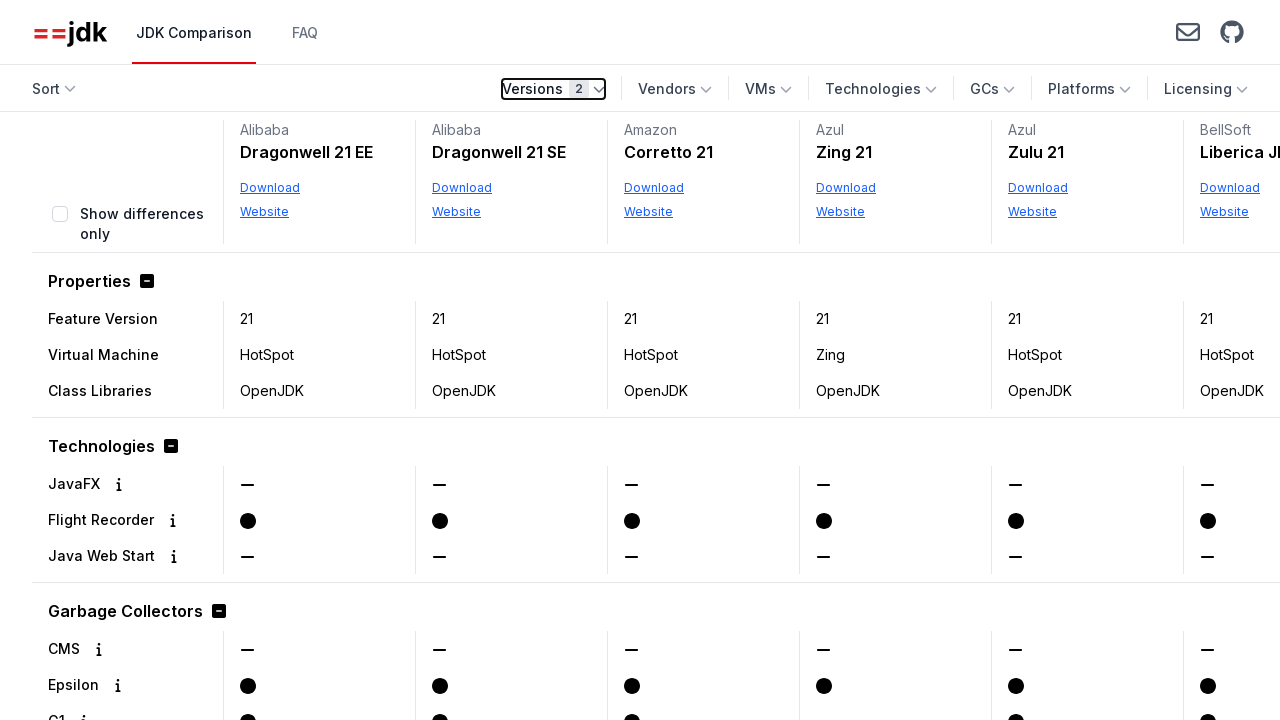